Tests that the text input field clears after adding a todo item

Starting URL: https://demo.playwright.dev/todomvc

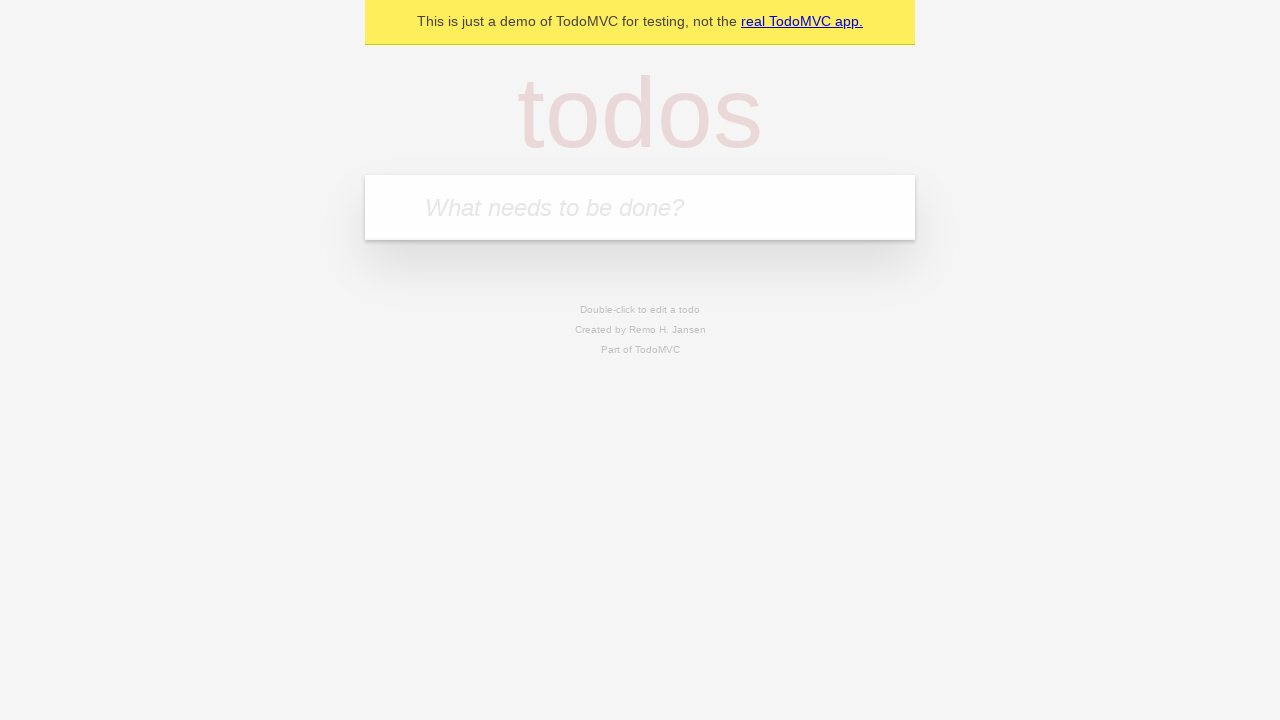

Filled text input field with 'buy some cheese' on .new-todo
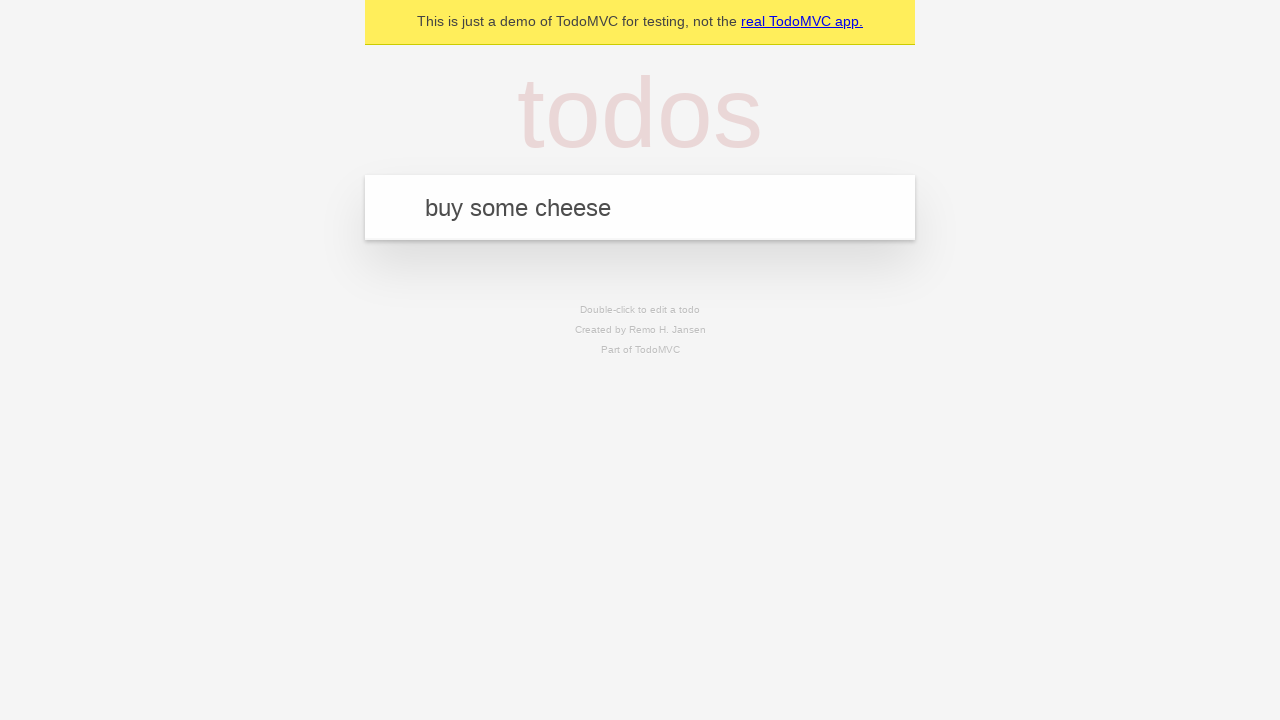

Pressed Enter to add the todo item on .new-todo
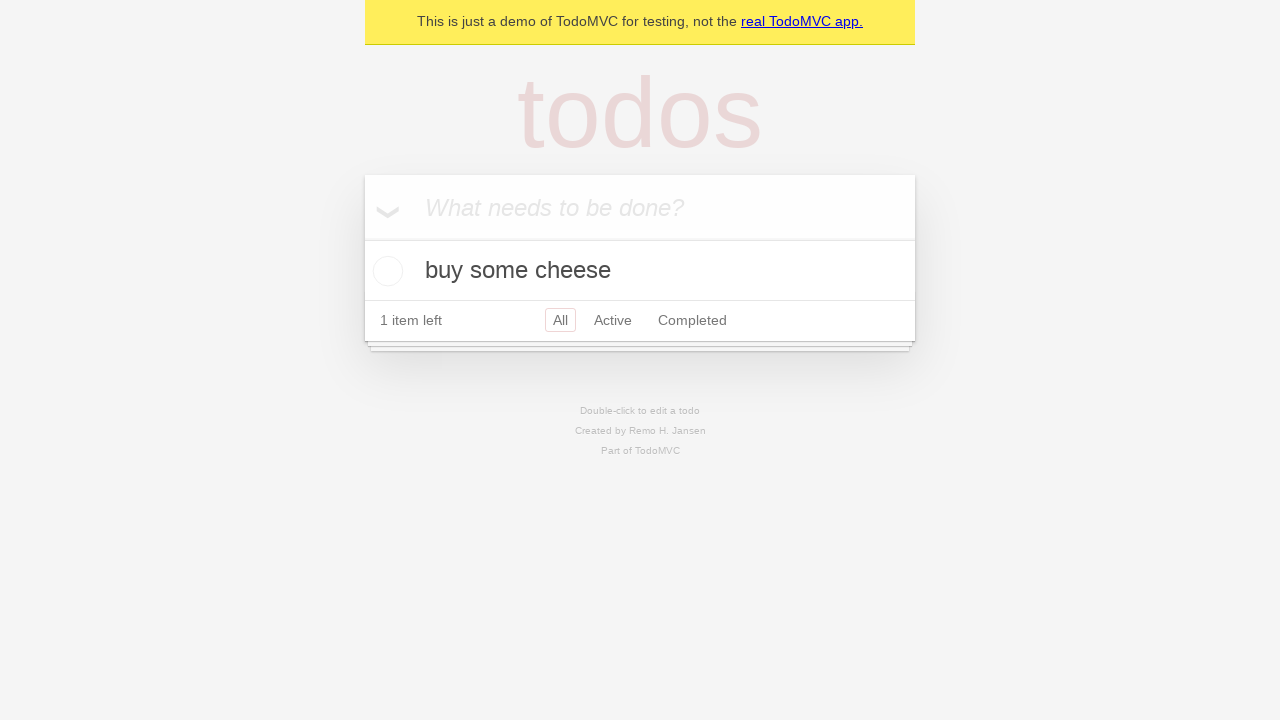

Todo item appeared in the list
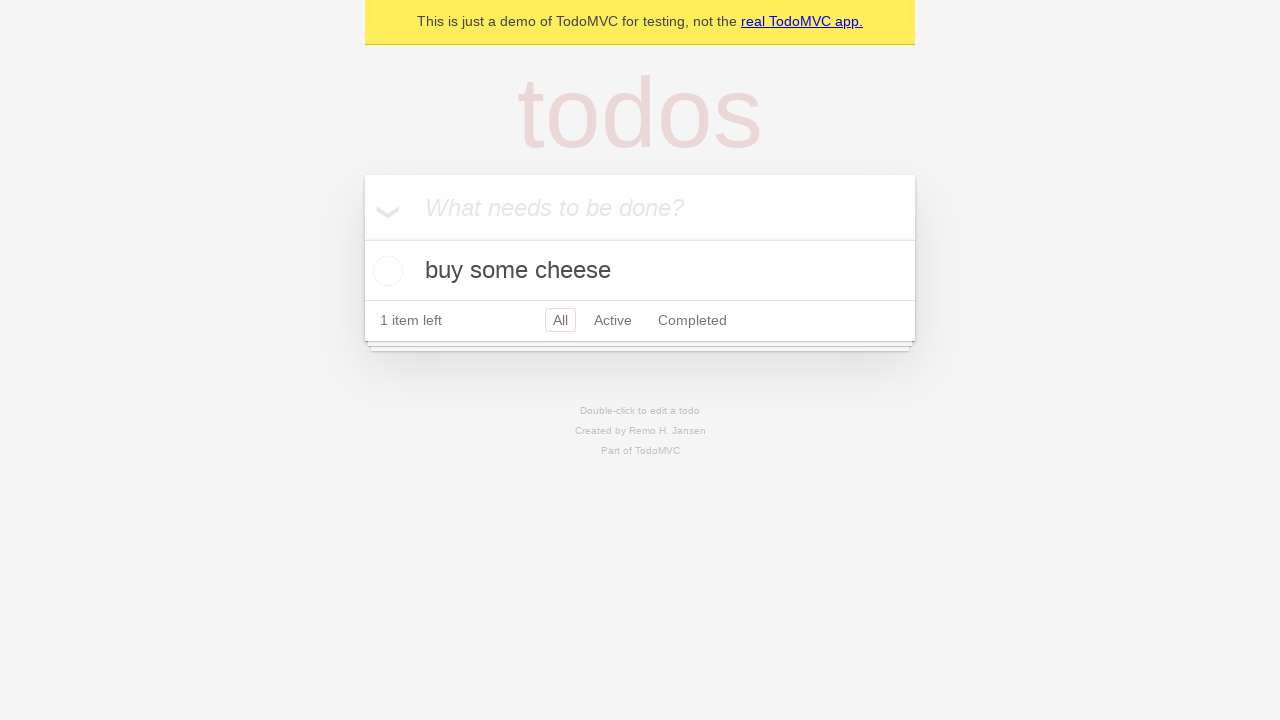

Verified that text input field is now empty
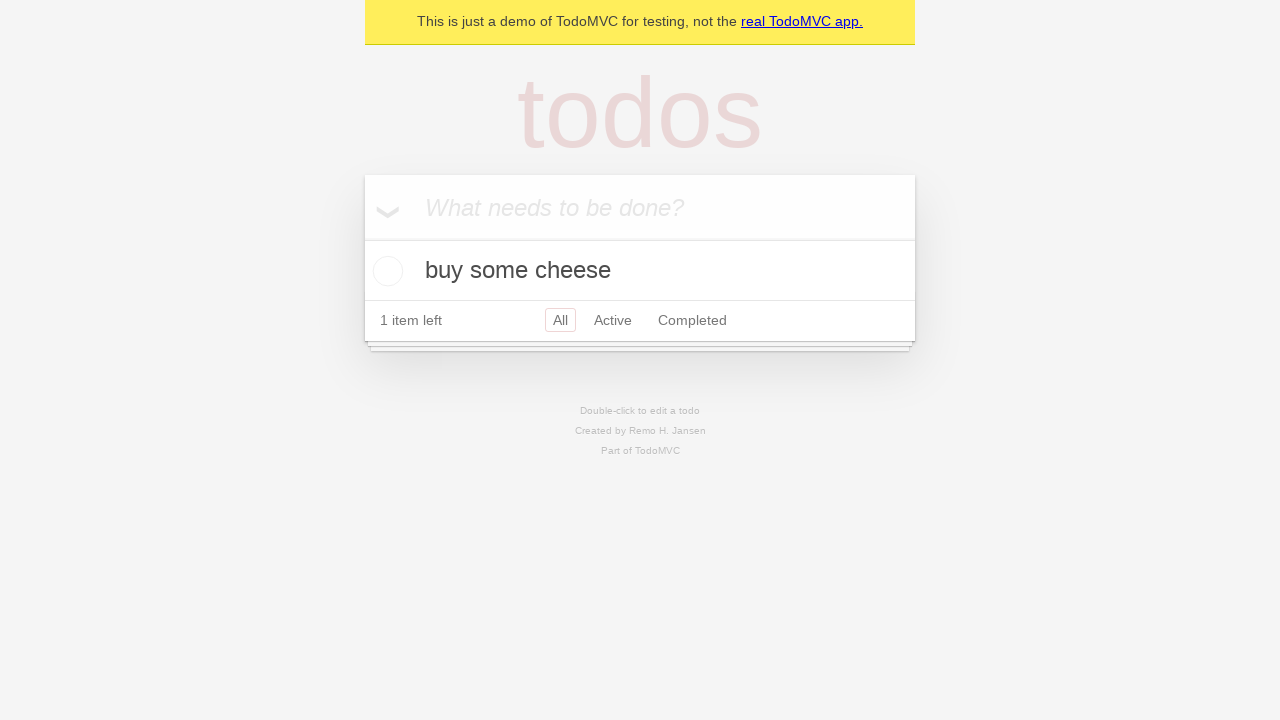

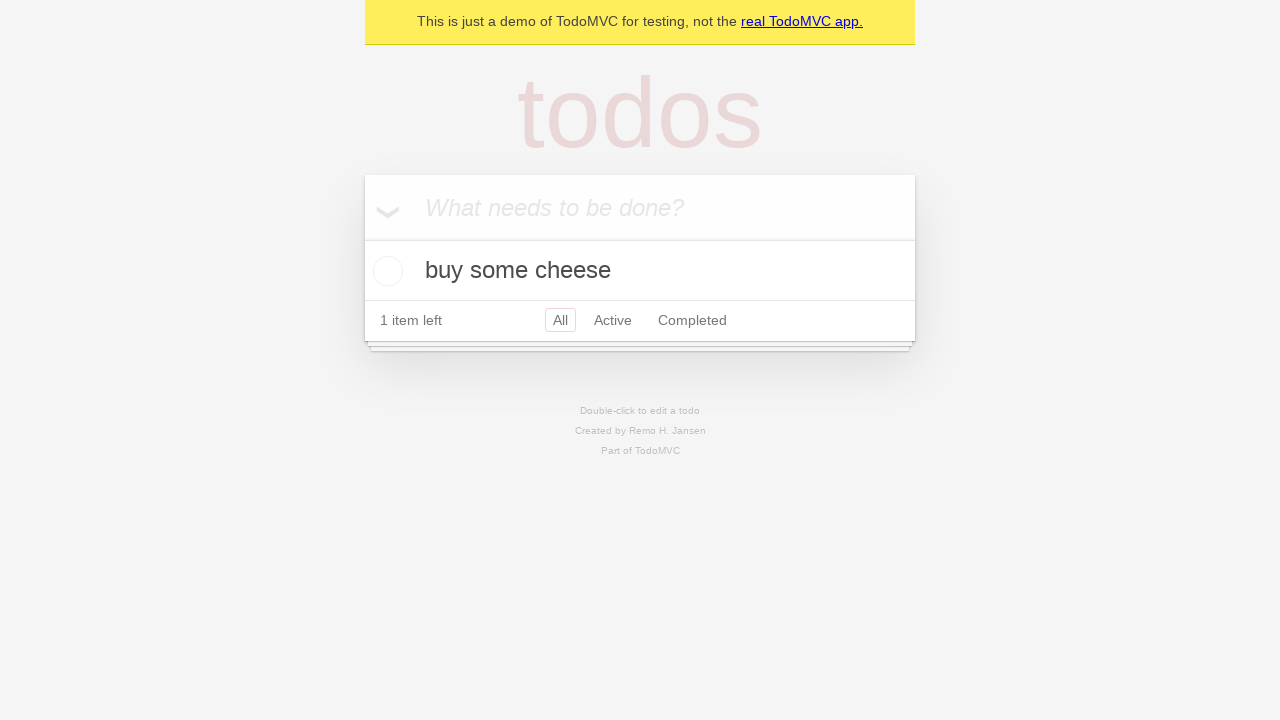